Tests window handling by verifying initial page content, clicking a link that opens a new window, switching to the new window to verify its content, then switching back to the original window.

Starting URL: https://the-internet.herokuapp.com/windows

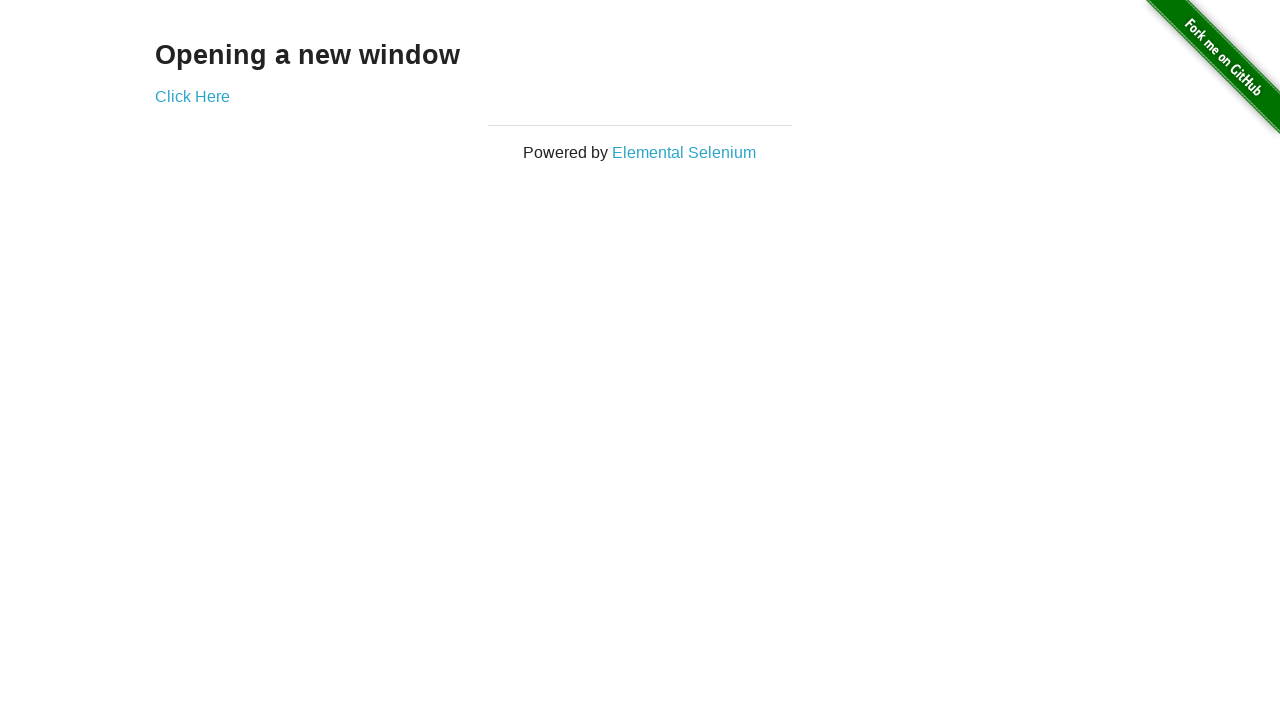

Located h3 heading element
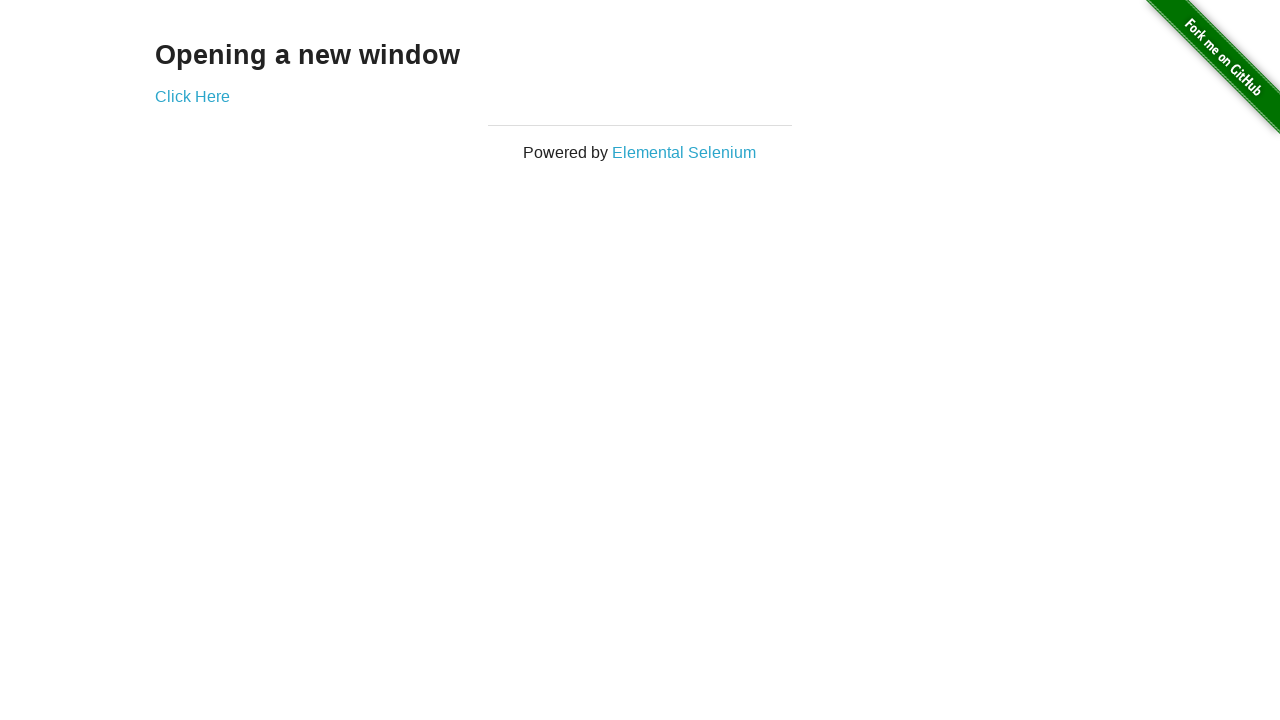

Verified heading text is 'Opening a new window'
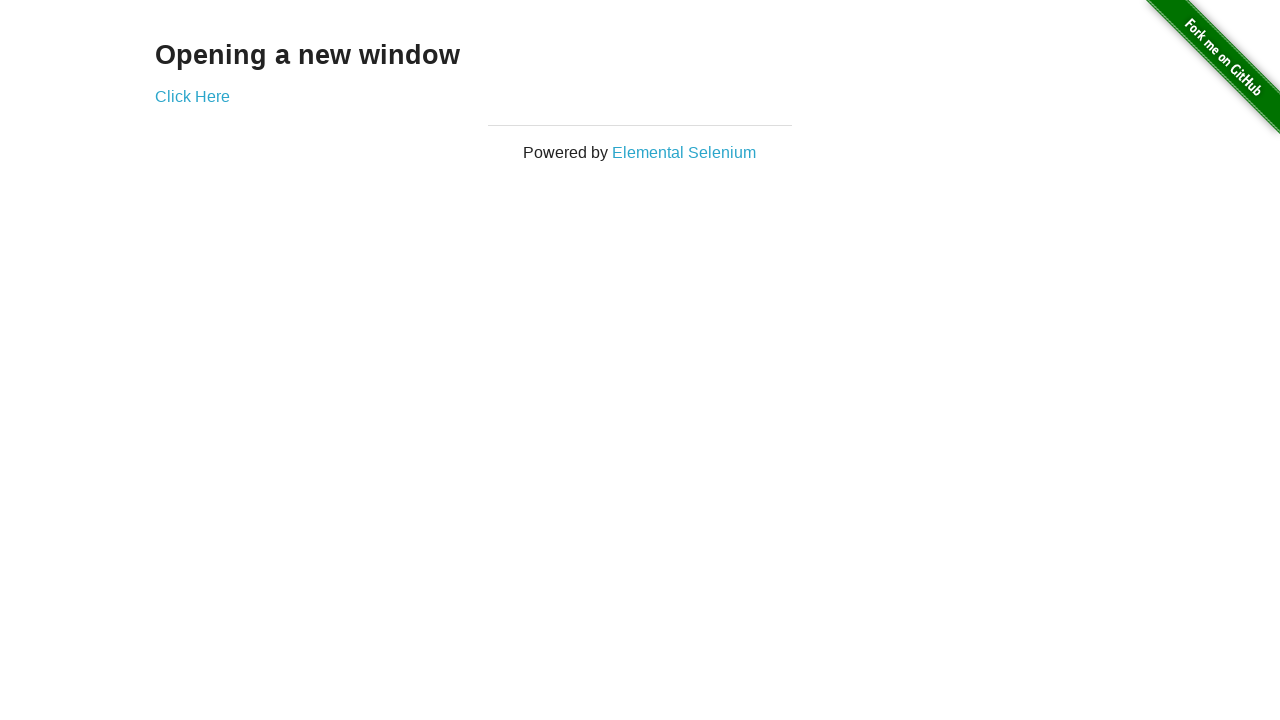

Verified page title is 'The Internet'
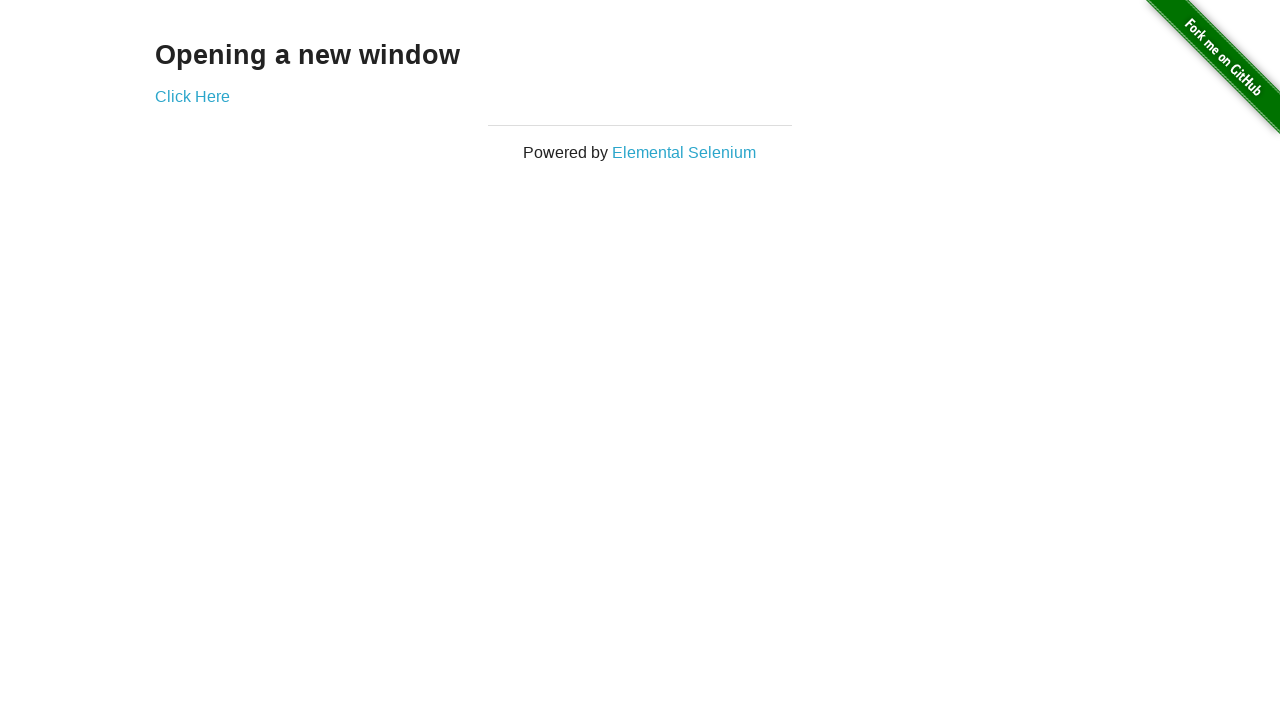

Clicked 'Click Here' link to open new window at (192, 96) on a:text('Click Here')
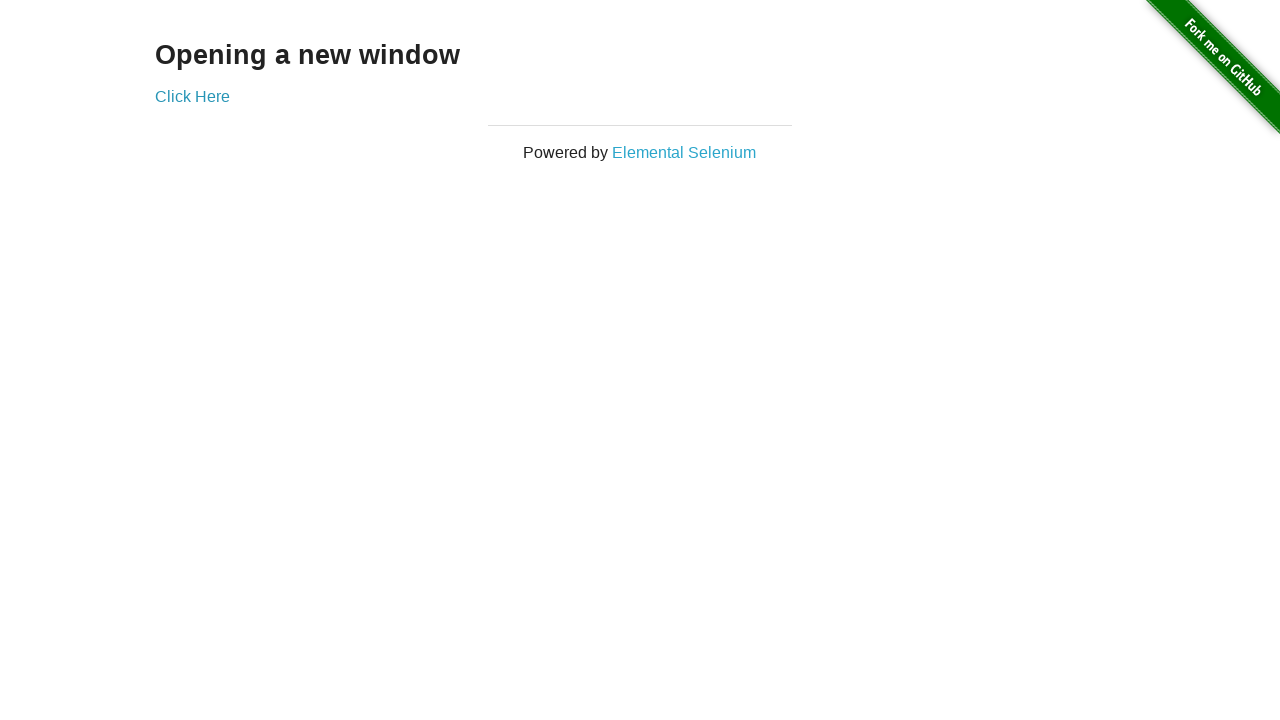

Captured new window/page object
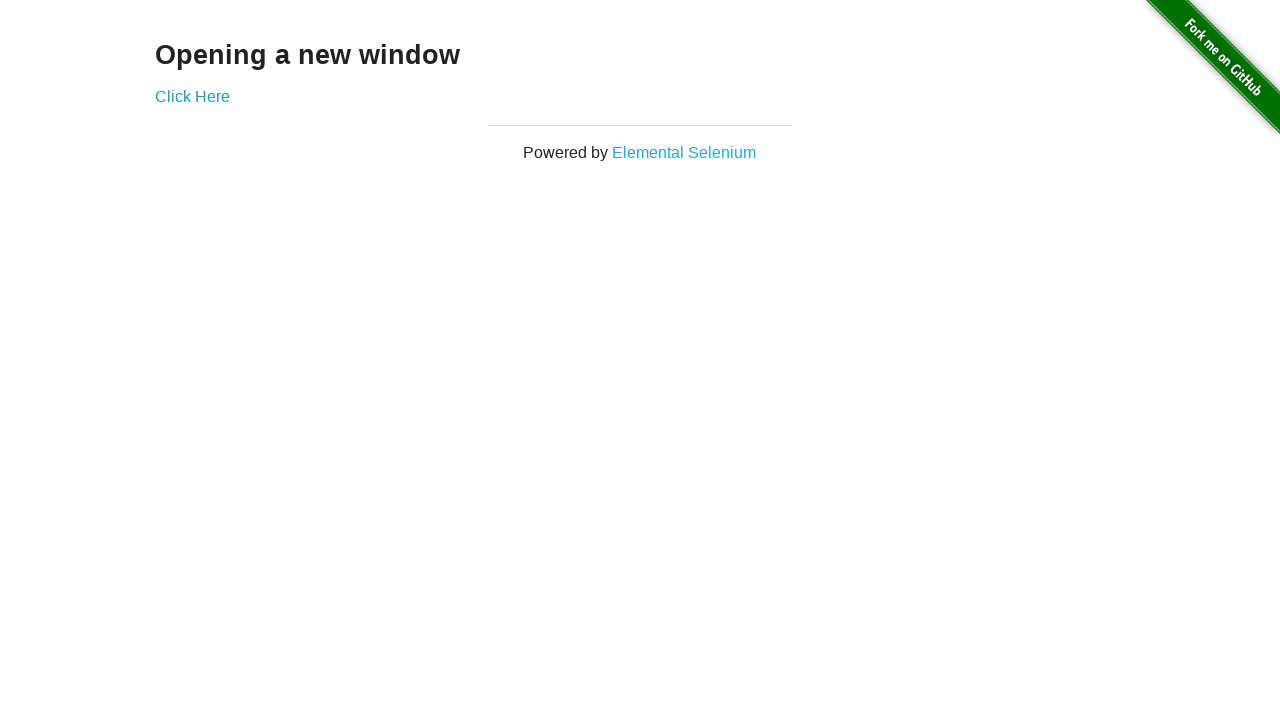

New page loaded completely
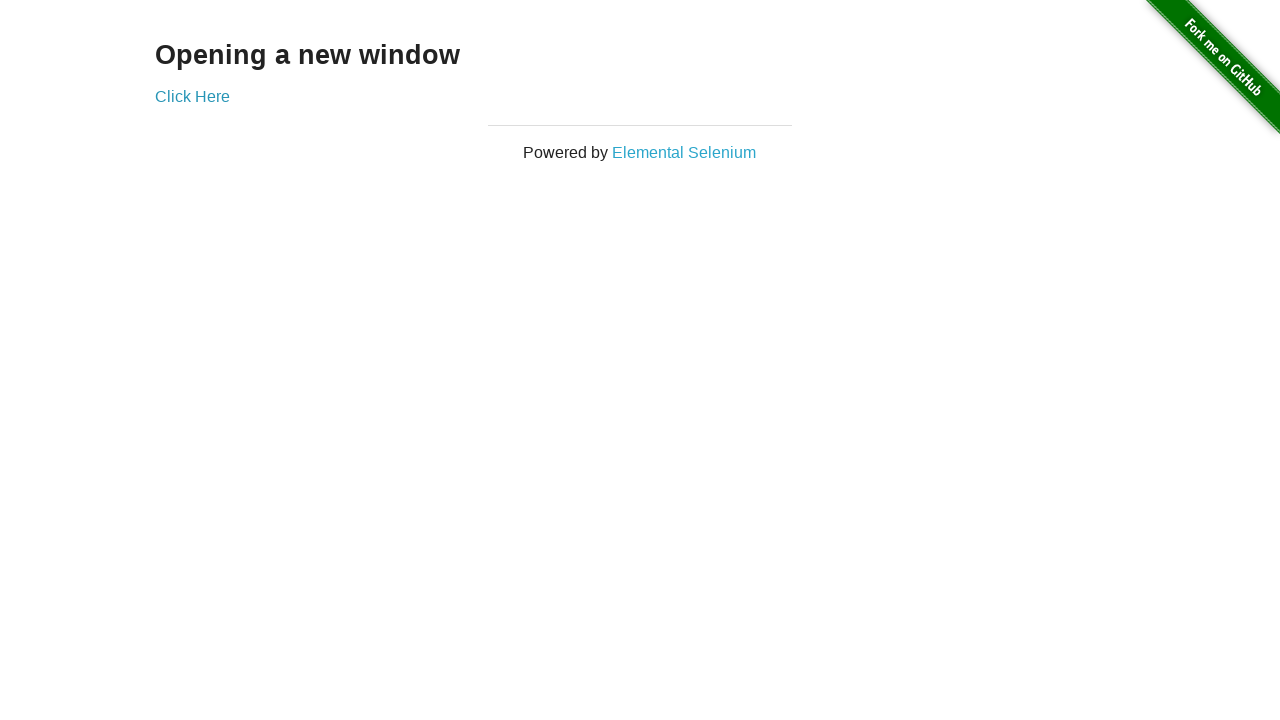

Located h3 heading in new window
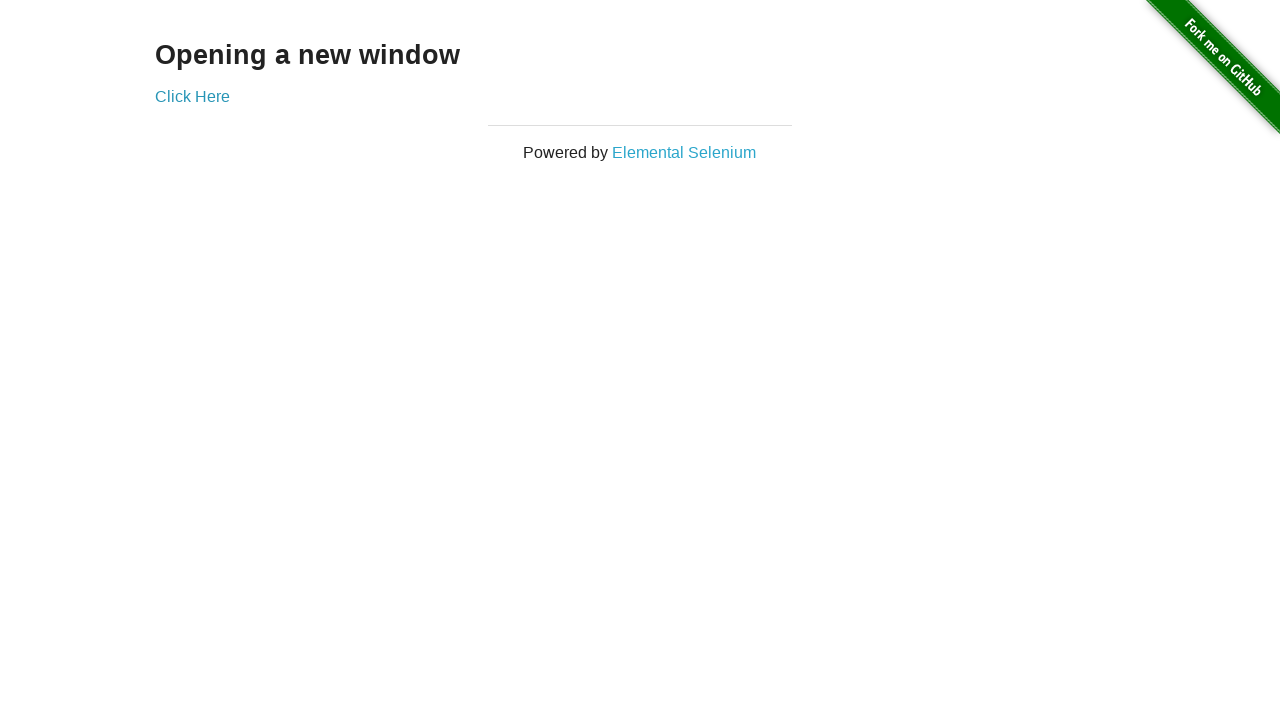

Verified new window heading text is 'New Window'
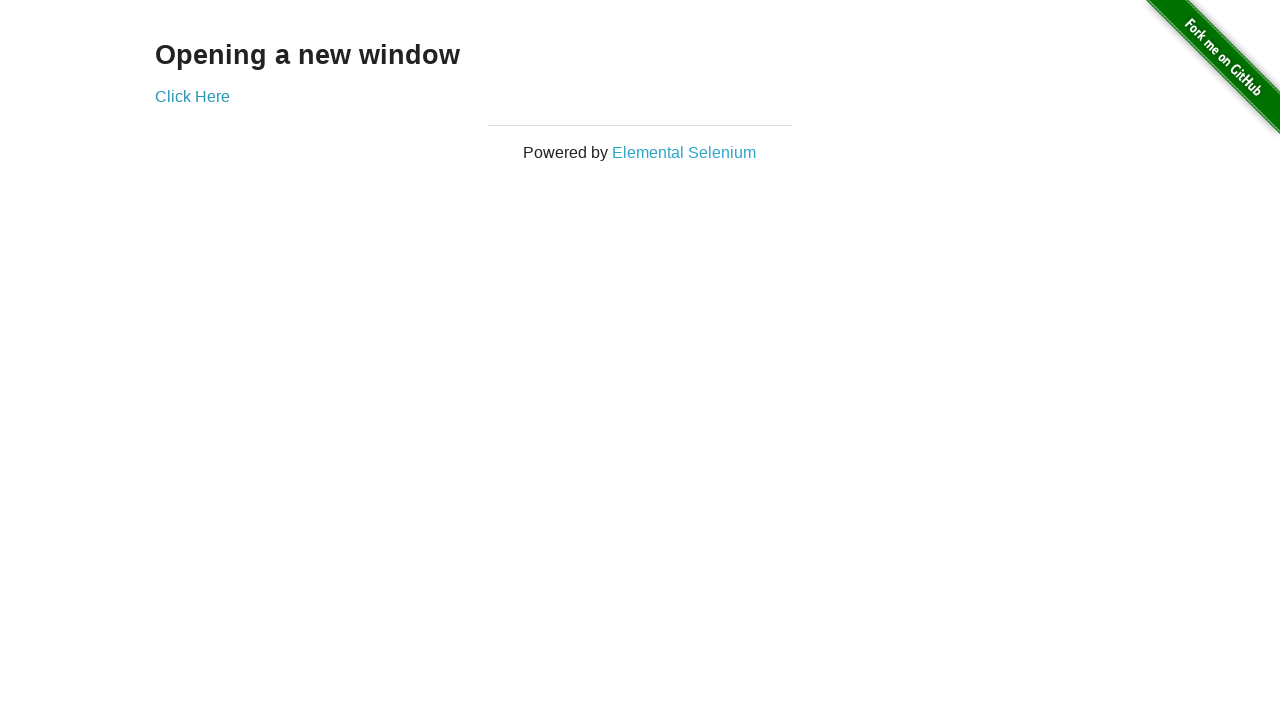

Switched back to original window
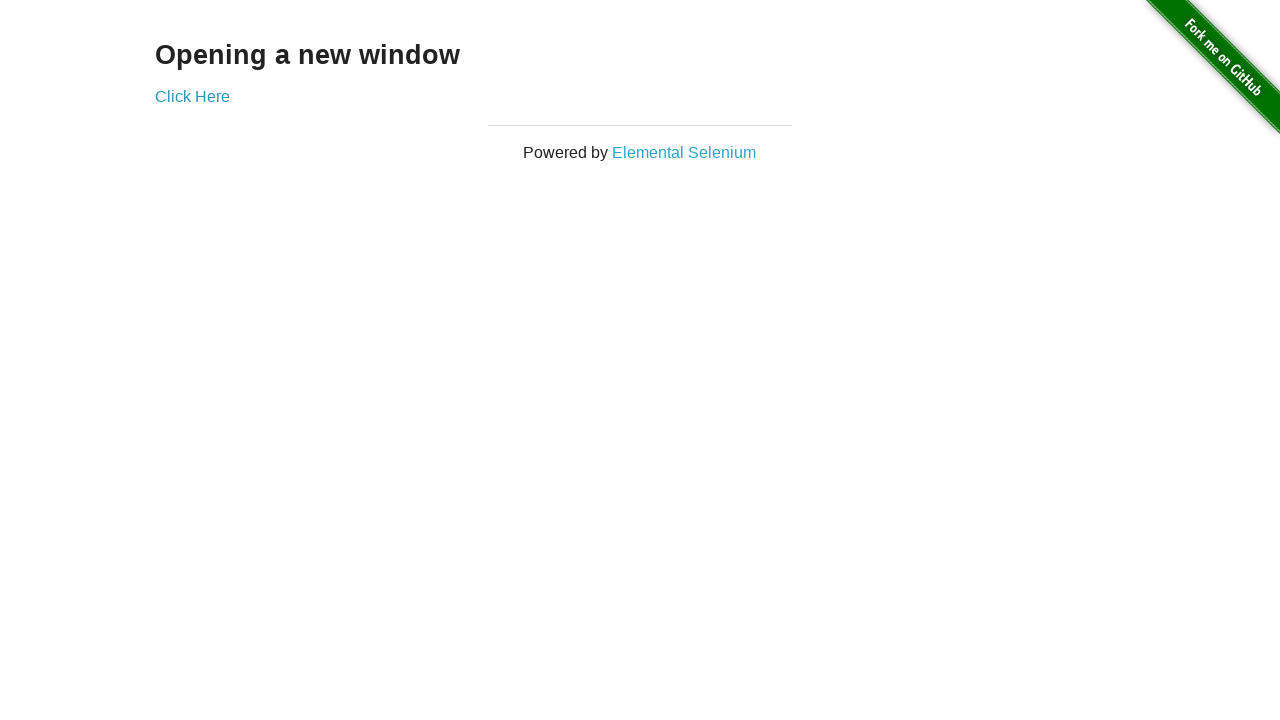

Verified original page title is still 'The Internet'
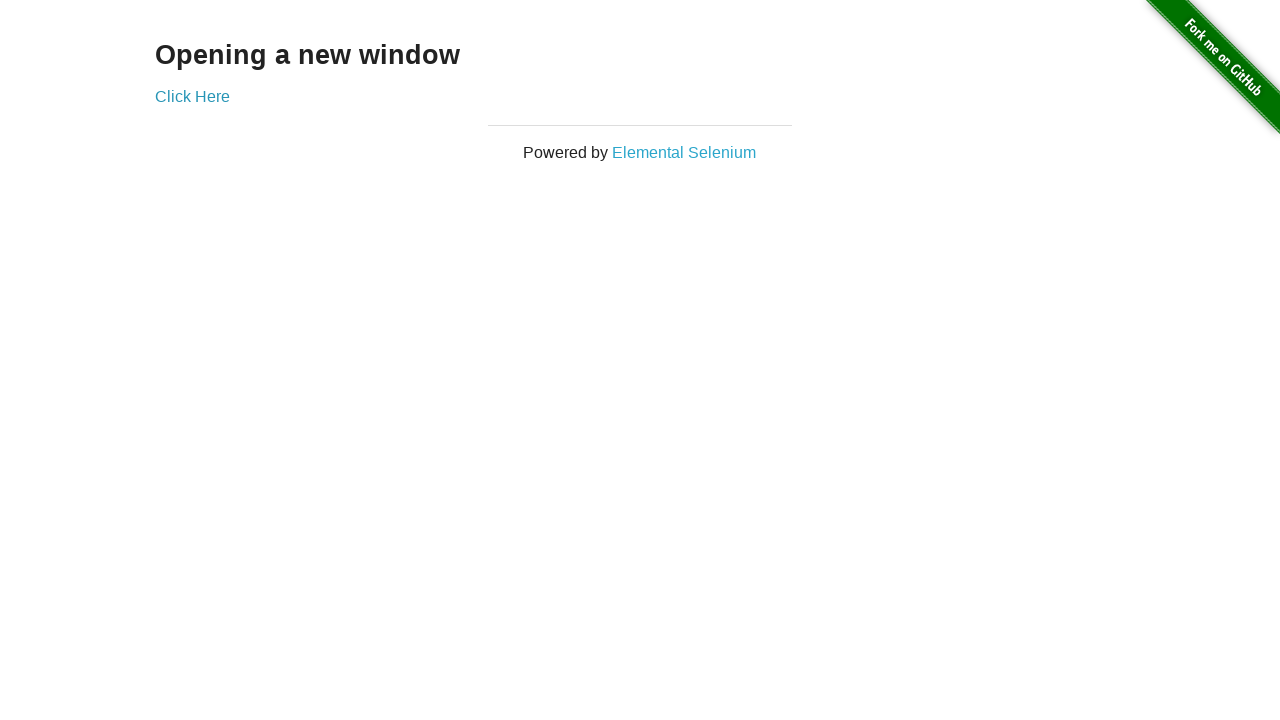

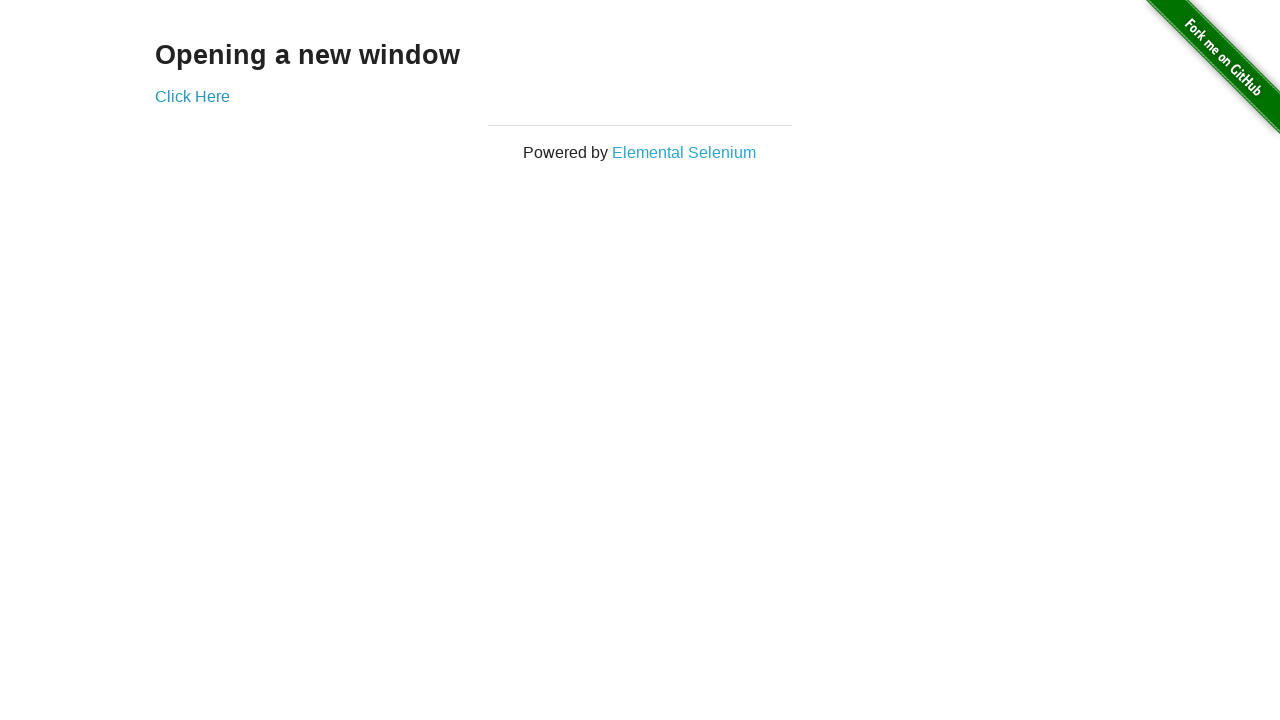